Tests multiple iframe handling by filling form fields in different frames on a demo page

Starting URL: https://demoapps.qspiders.com/ui/frames/multiple?sublist=2

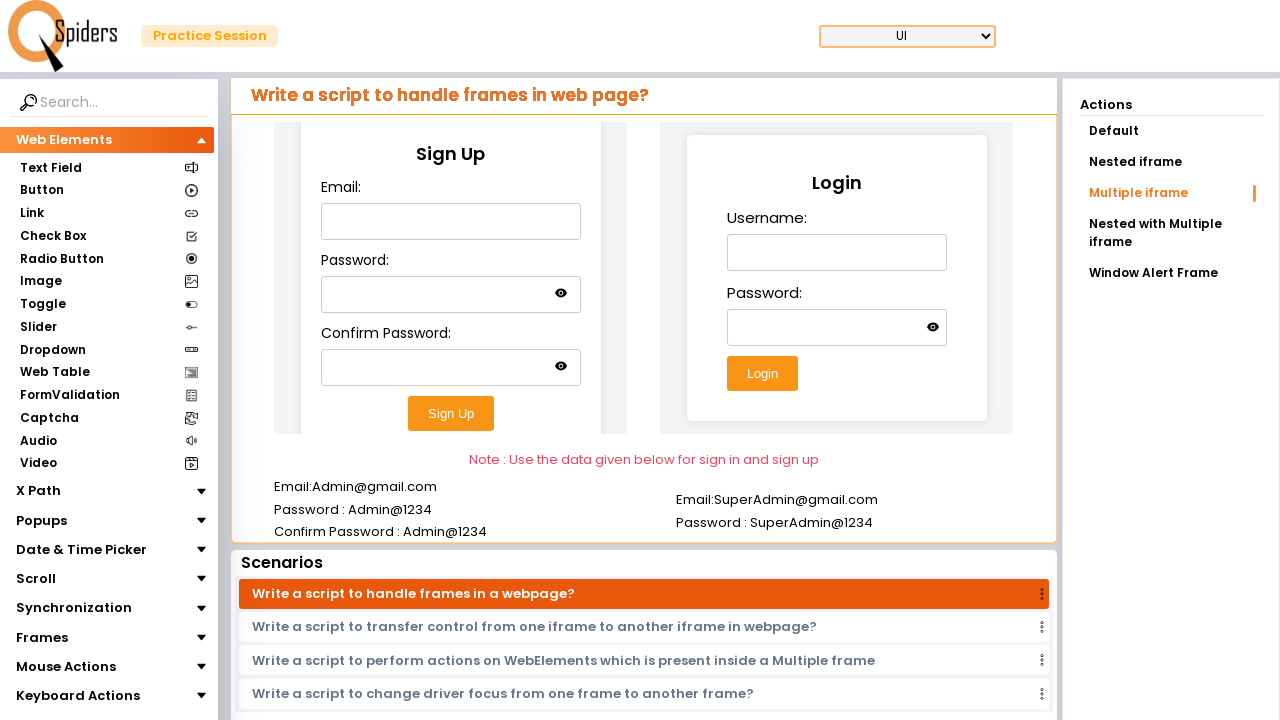

Filled email field in first iframe with 'abc@gmail.com' on xpath=//iframe >> nth=0 >> internal:control=enter-frame >> #email
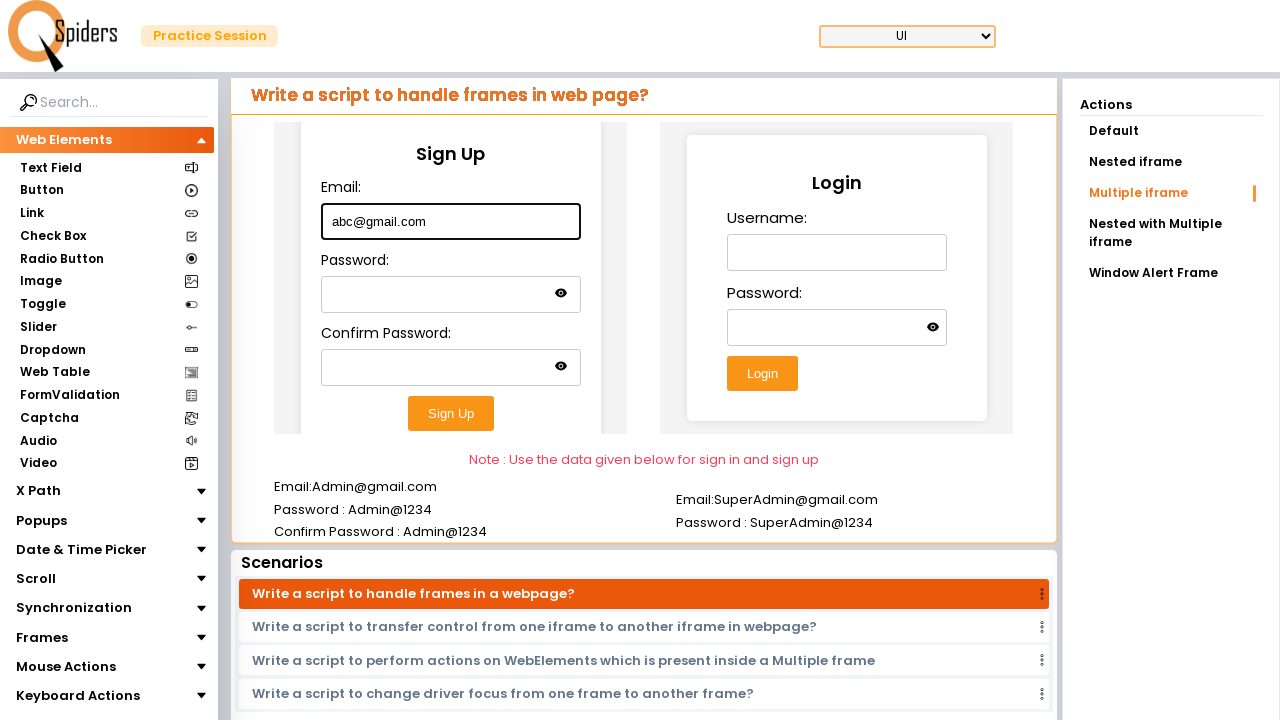

Filled password field in first iframe with 'Password@123' on xpath=//iframe >> nth=0 >> internal:control=enter-frame >> #password
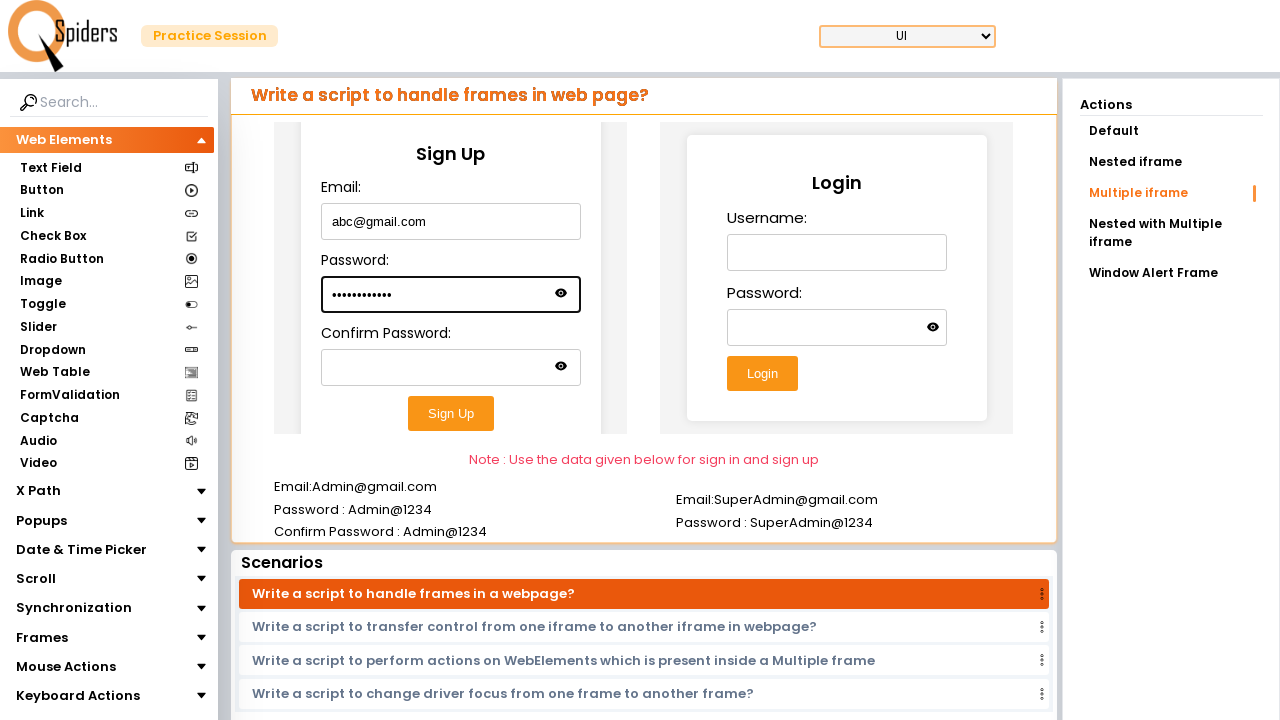

Filled confirm password field in first iframe with 'Password@123' on xpath=//iframe >> nth=0 >> internal:control=enter-frame >> [name='confirmPasswor
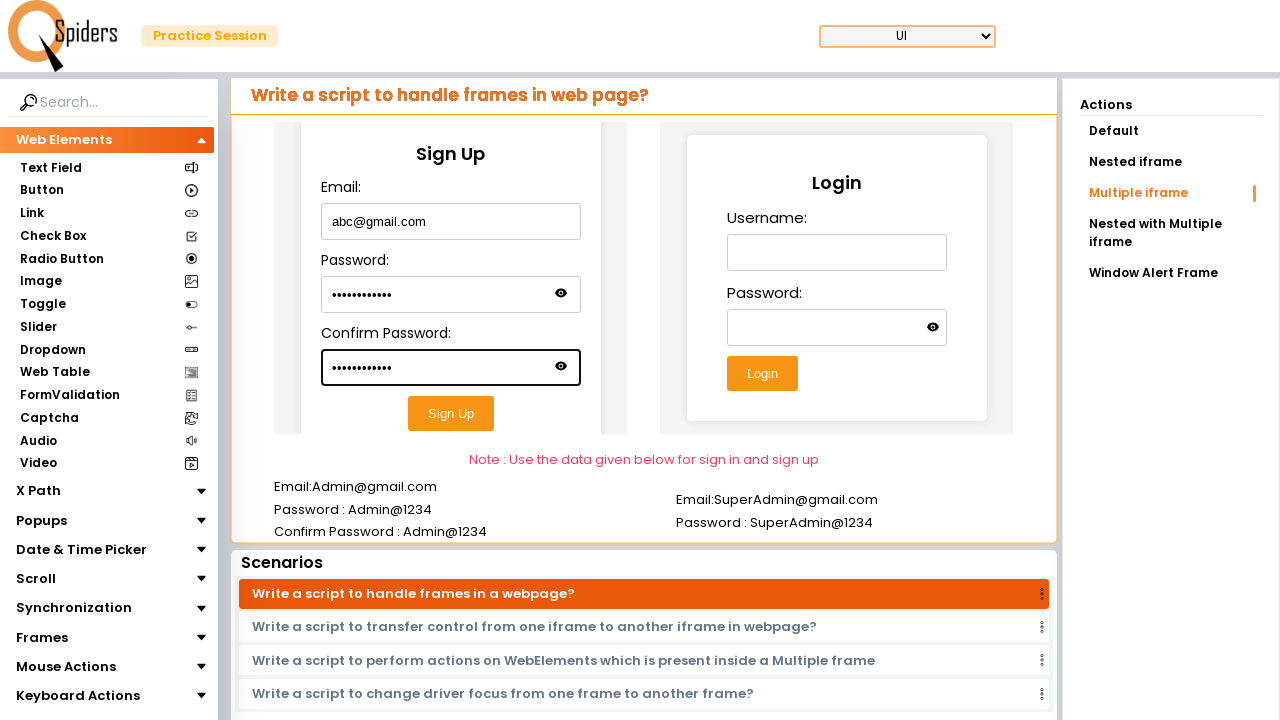

Filled username field in second iframe with 'abc' on xpath=(//iframe)[last()] >> nth=0 >> internal:control=enter-frame >> #username
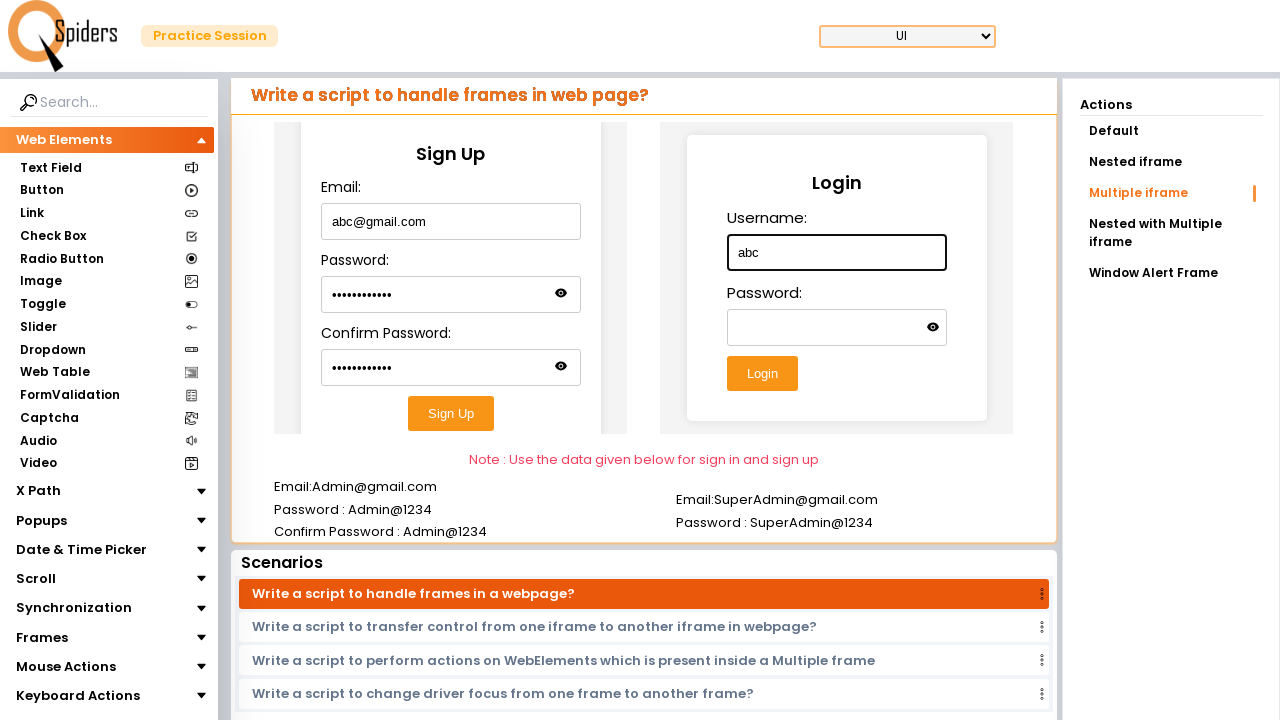

Filled password field in second iframe with 'Password@123' on xpath=(//iframe)[last()] >> nth=0 >> internal:control=enter-frame >> #password
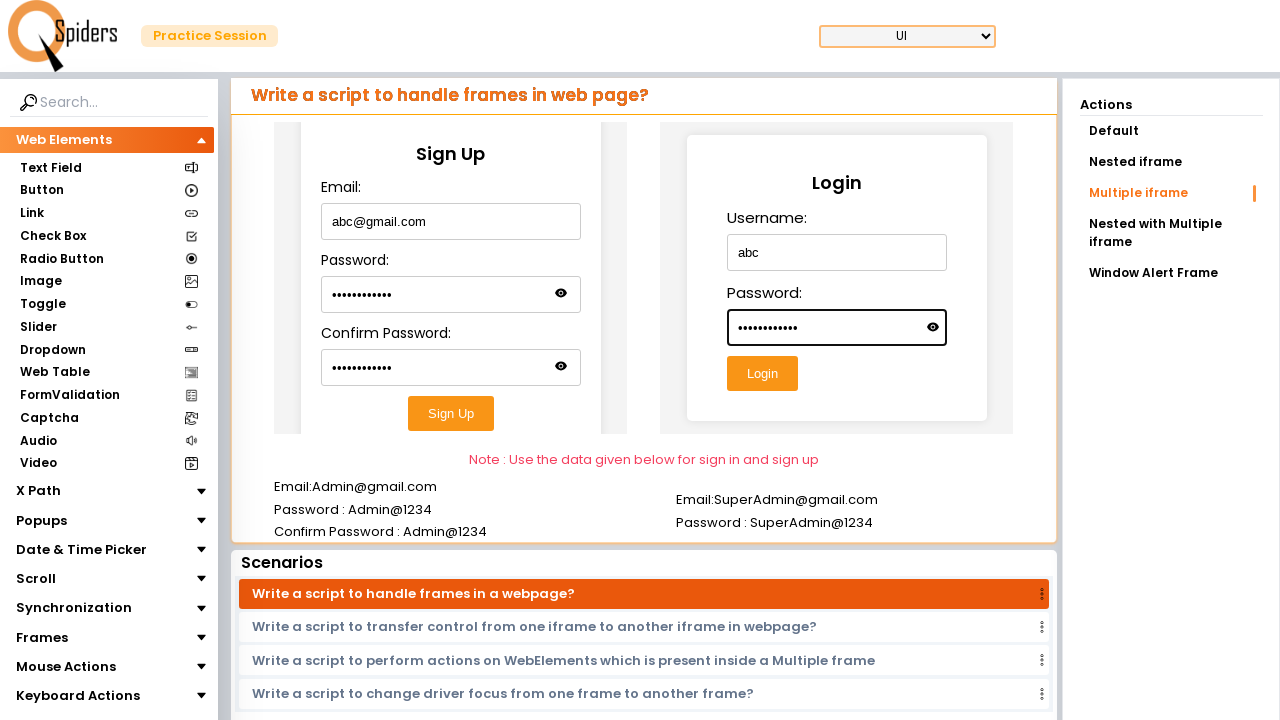

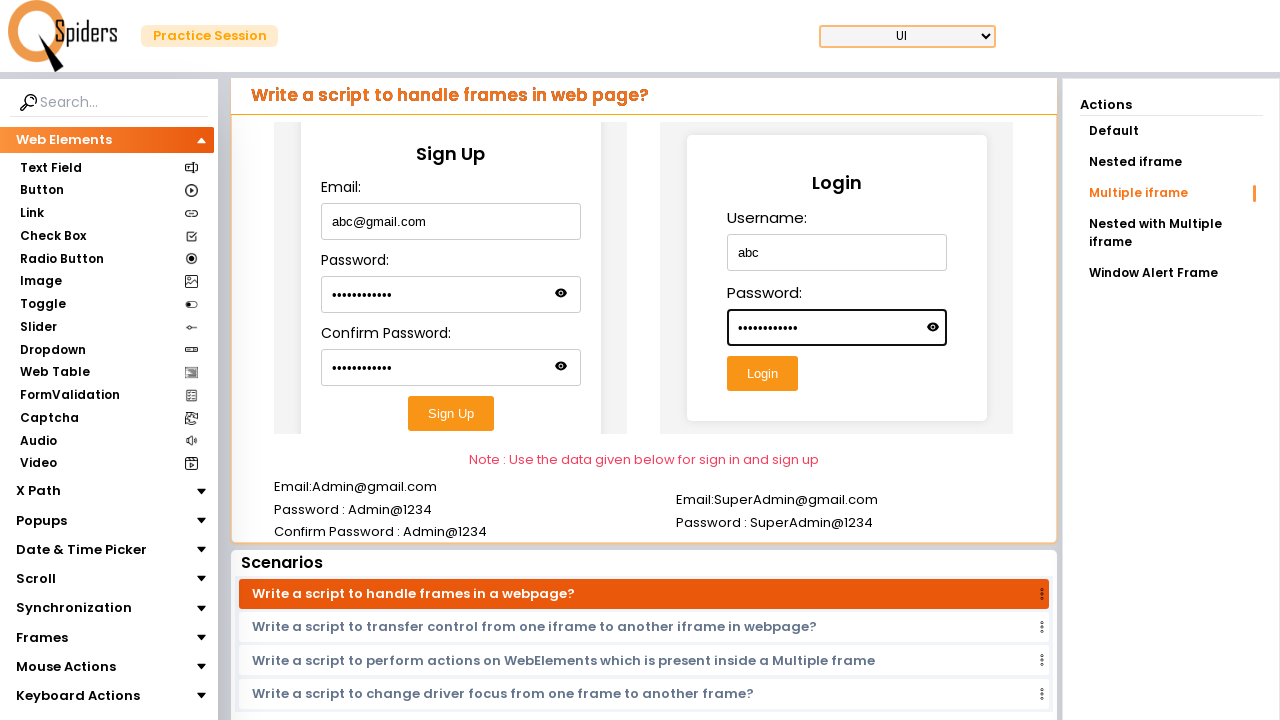